Tests the contact form functionality by navigating to Contact Us page, filling in name, email, and message fields with a hardcoded email address, then submitting.

Starting URL: https://shopdemo-alex-hot.koyeb.app/

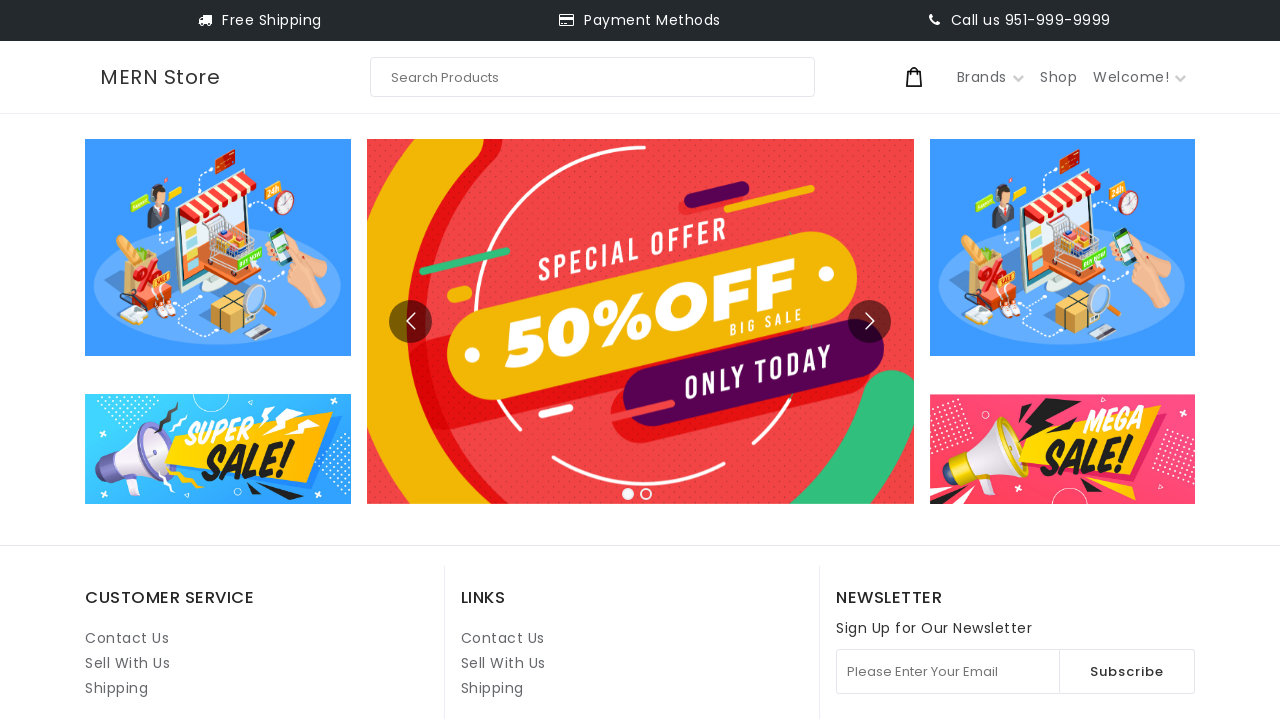

Clicked on Contact Us link (second instance) at (503, 638) on internal:role=link[name="Contact Us"i] >> nth=1
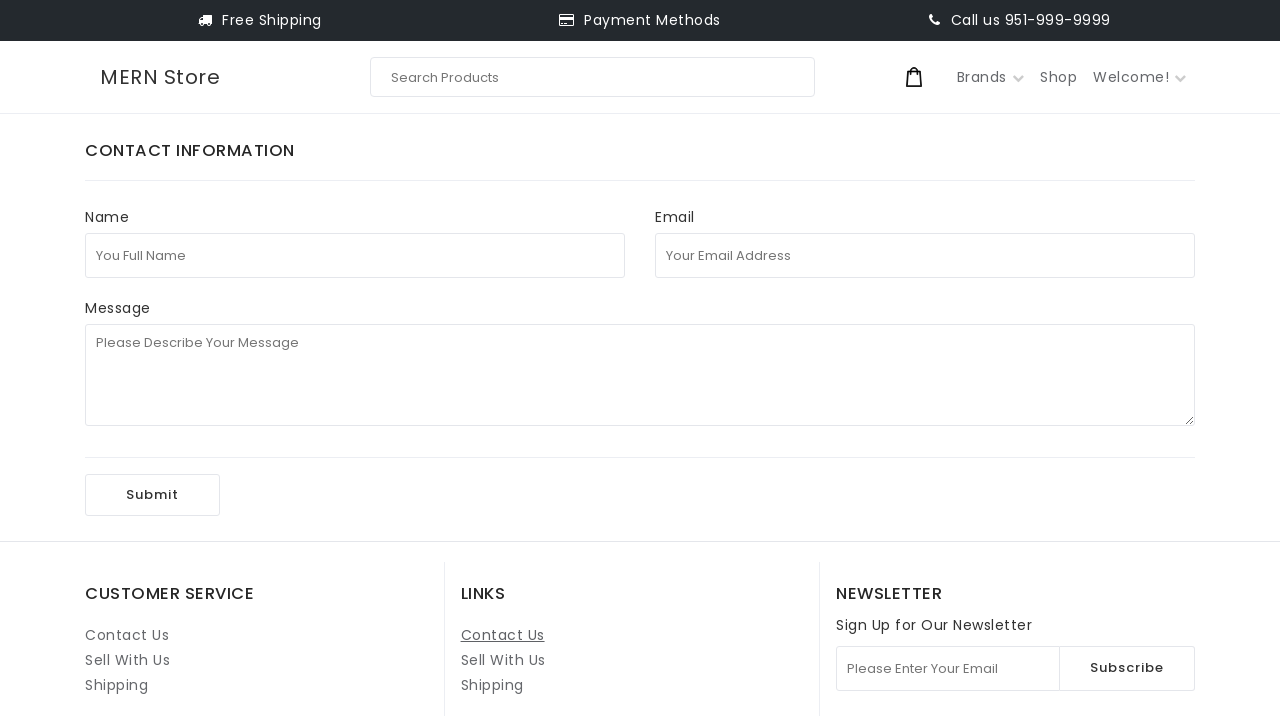

Clicked on full name field at (355, 255) on internal:attr=[placeholder="You Full Name"i]
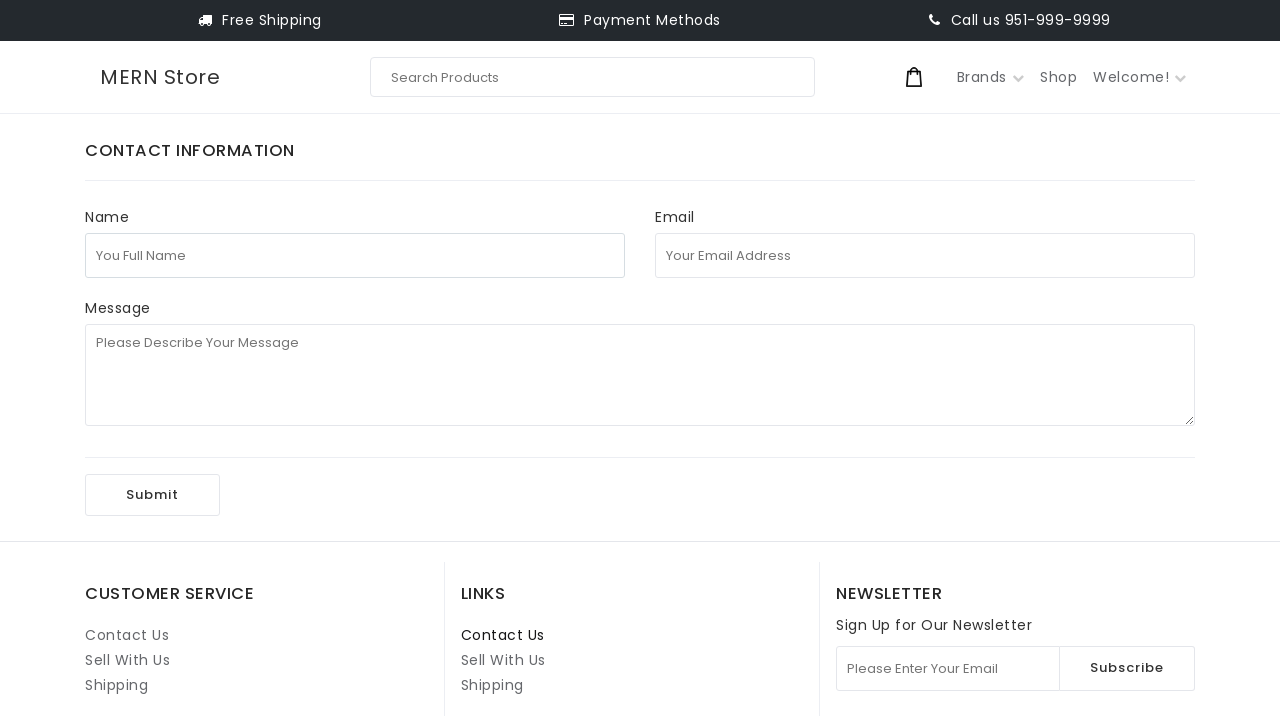

Filled full name field with 'test123' on internal:attr=[placeholder="You Full Name"i]
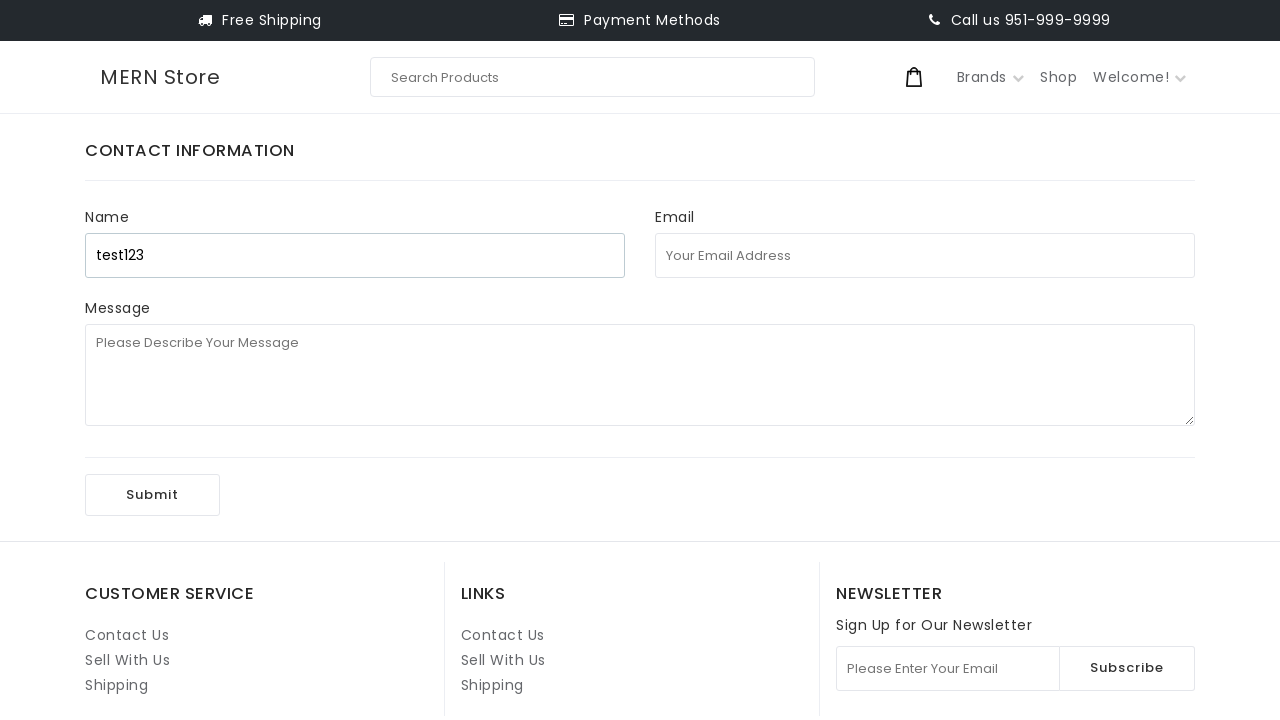

Clicked on email field at (925, 255) on internal:attr=[placeholder="Your Email Address"i]
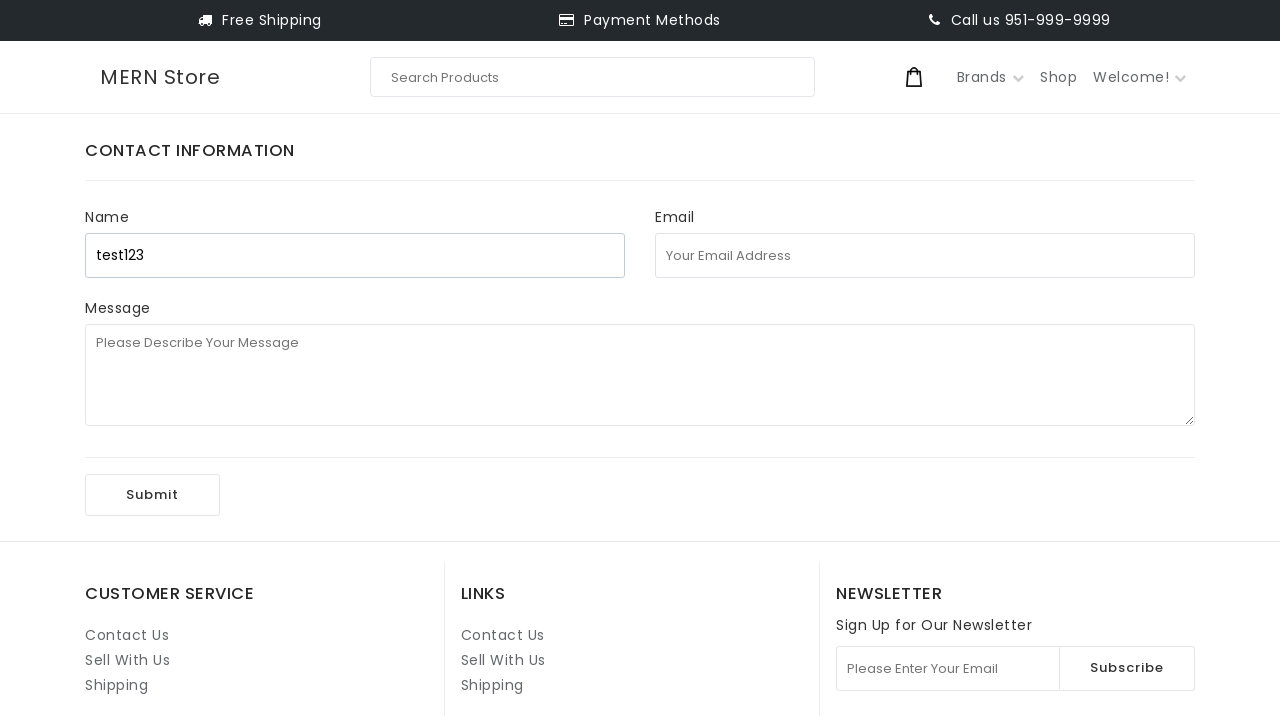

Filled email field with 'test1333971@uuu.com' on internal:attr=[placeholder="Your Email Address"i]
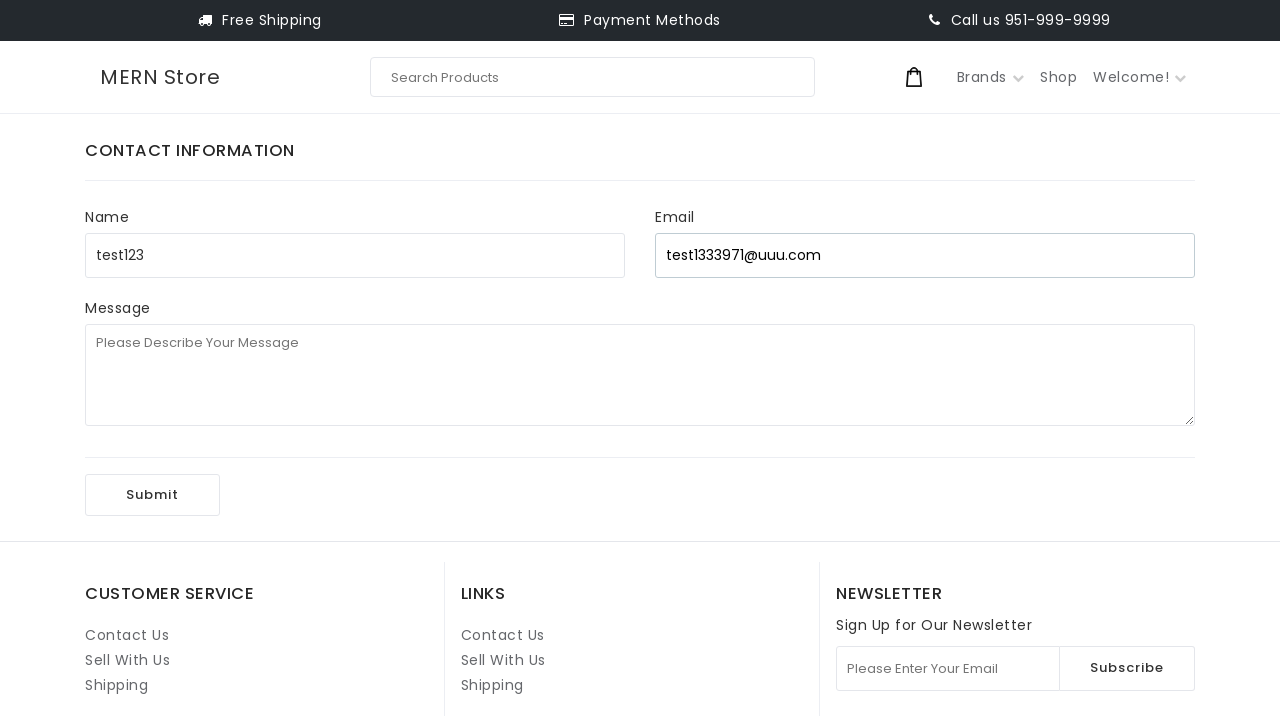

Clicked on message field at (640, 375) on internal:attr=[placeholder="Please Describe Your Message"i]
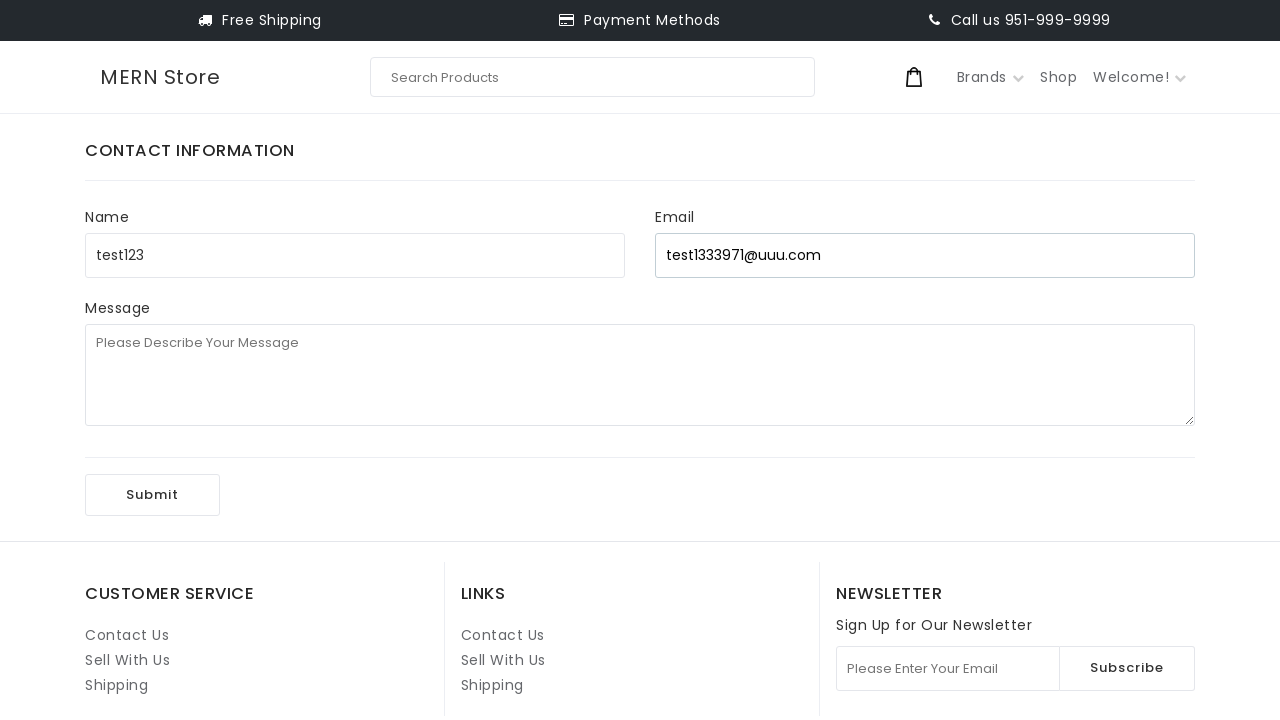

Filled message field with '1st playwright test' on internal:attr=[placeholder="Please Describe Your Message"i]
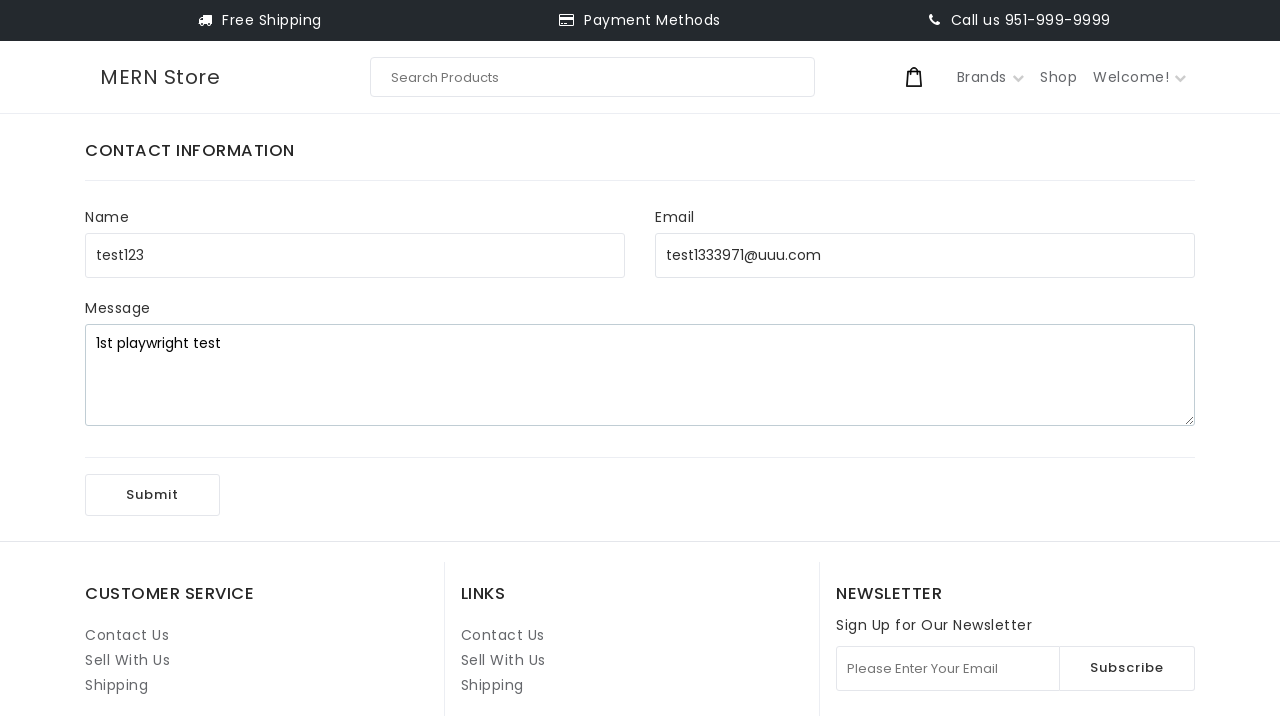

Clicked Submit button to send contact form at (152, 495) on internal:role=button[name="Submit"i]
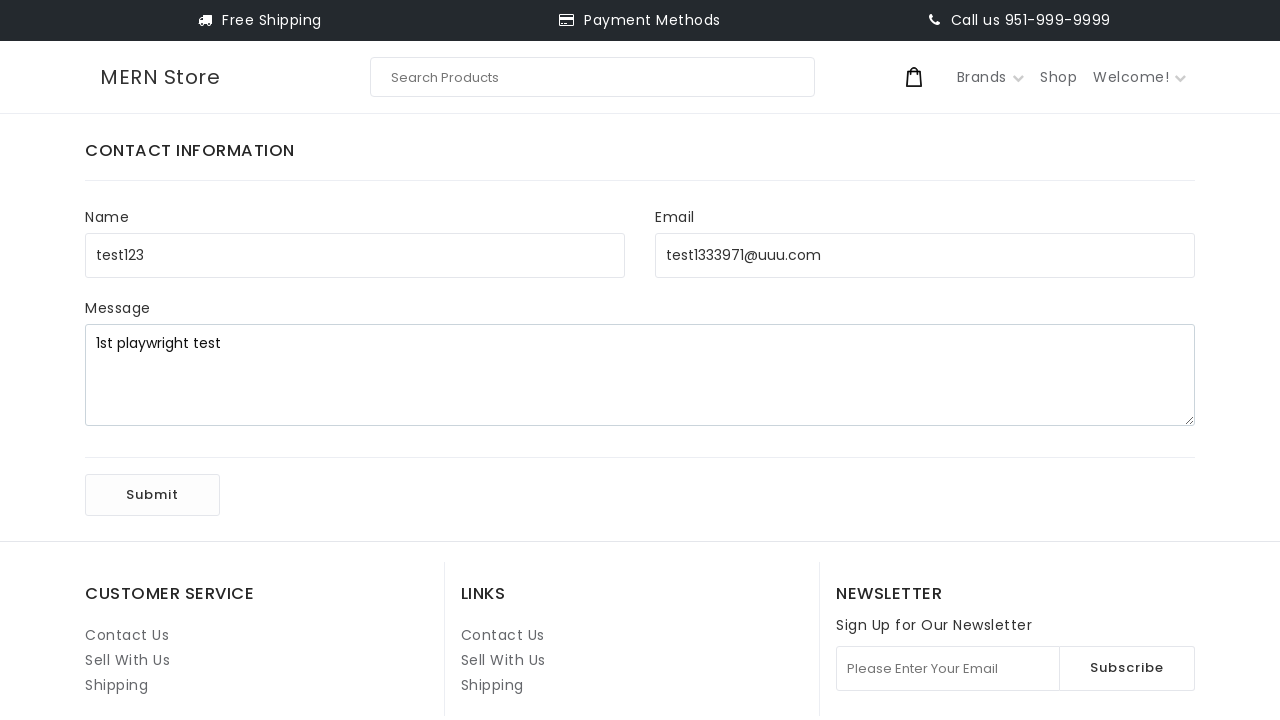

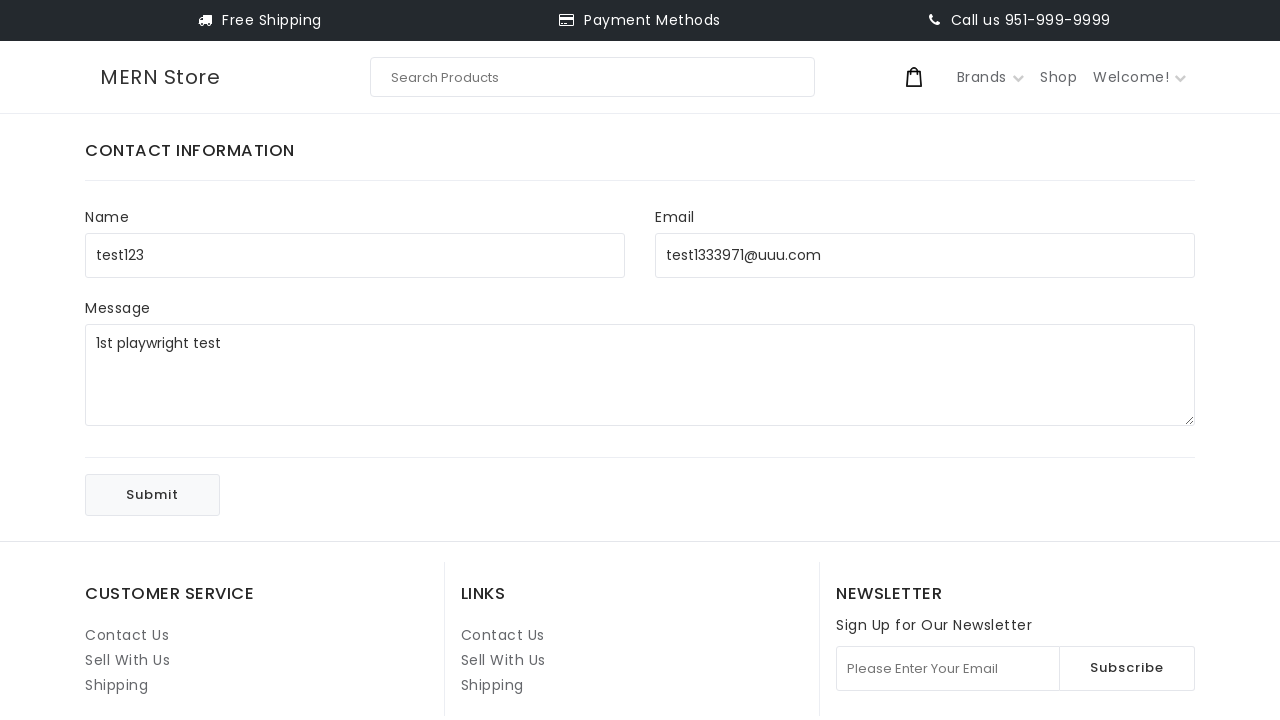